Tests mouse hover functionality by hovering over an element and clicking on a "Top" link that appears in the hover menu

Starting URL: https://rahulshettyacademy.com/AutomationPractice/

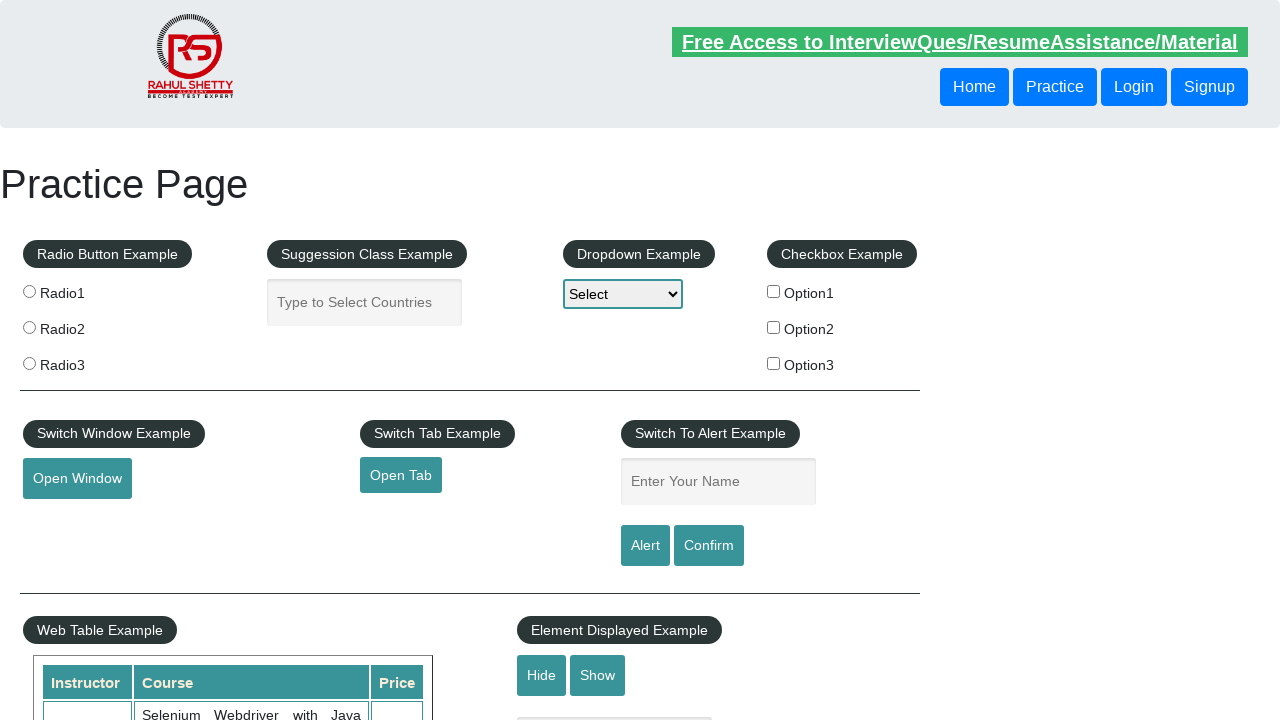

Located mouse hover element
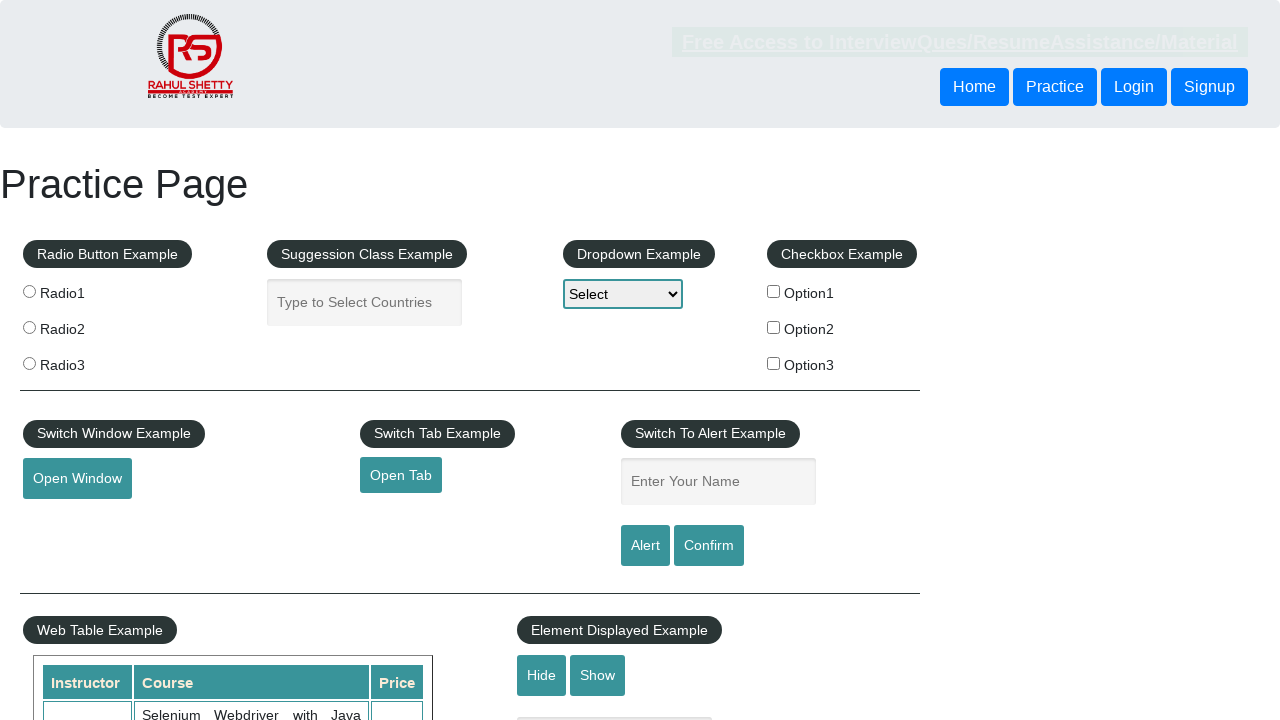

Hovered over mouse hover element to reveal dropdown menu at (83, 361) on #mousehover
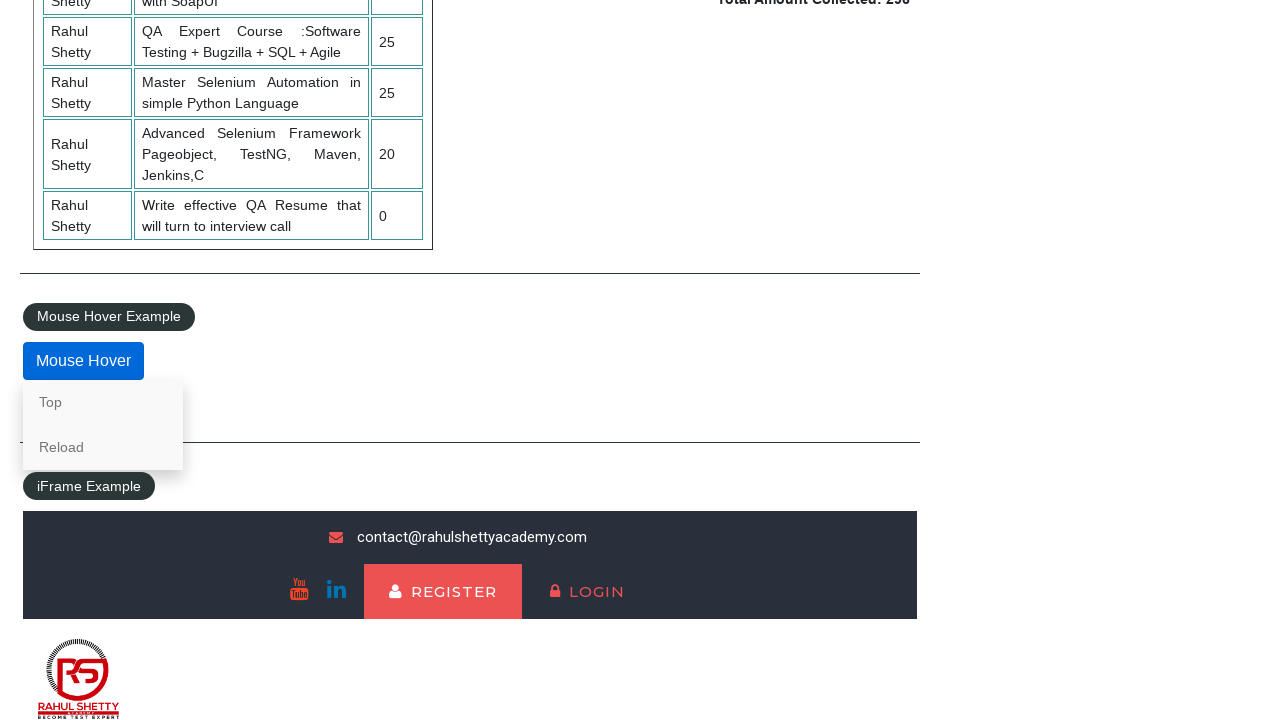

Clicked on 'Top' link in hover menu at (103, 402) on internal:role=link[name="Top"i]
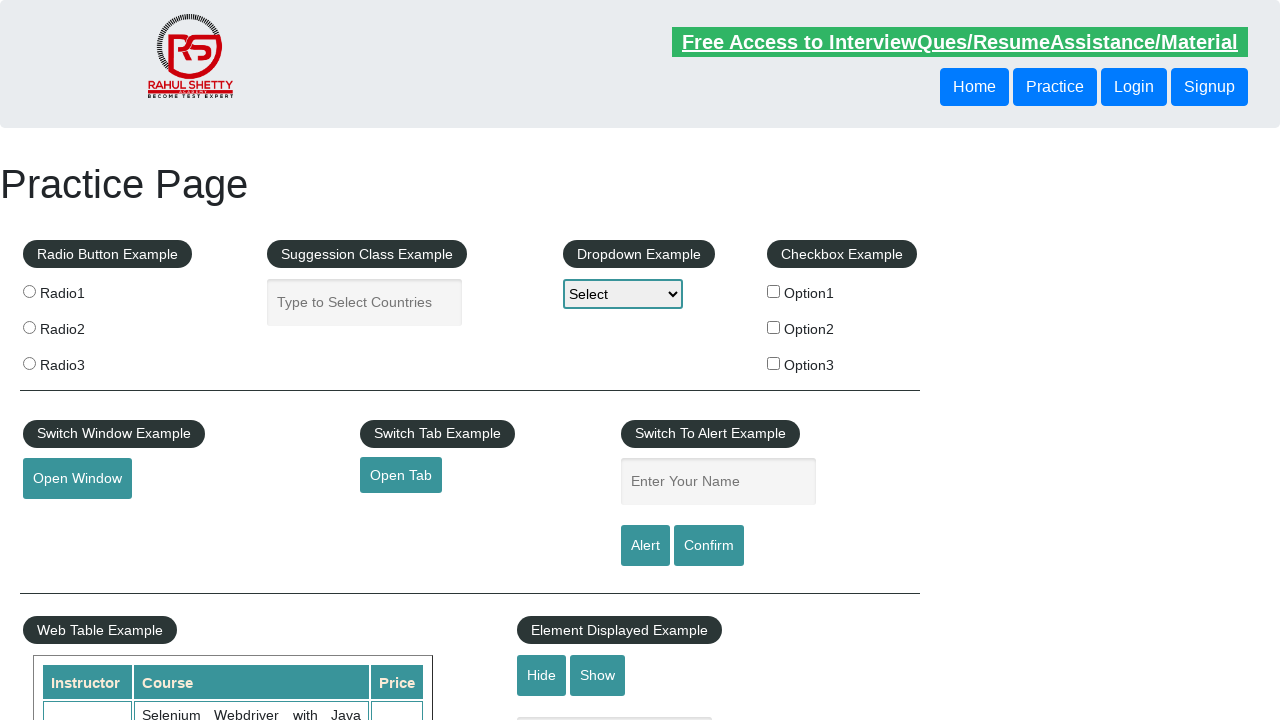

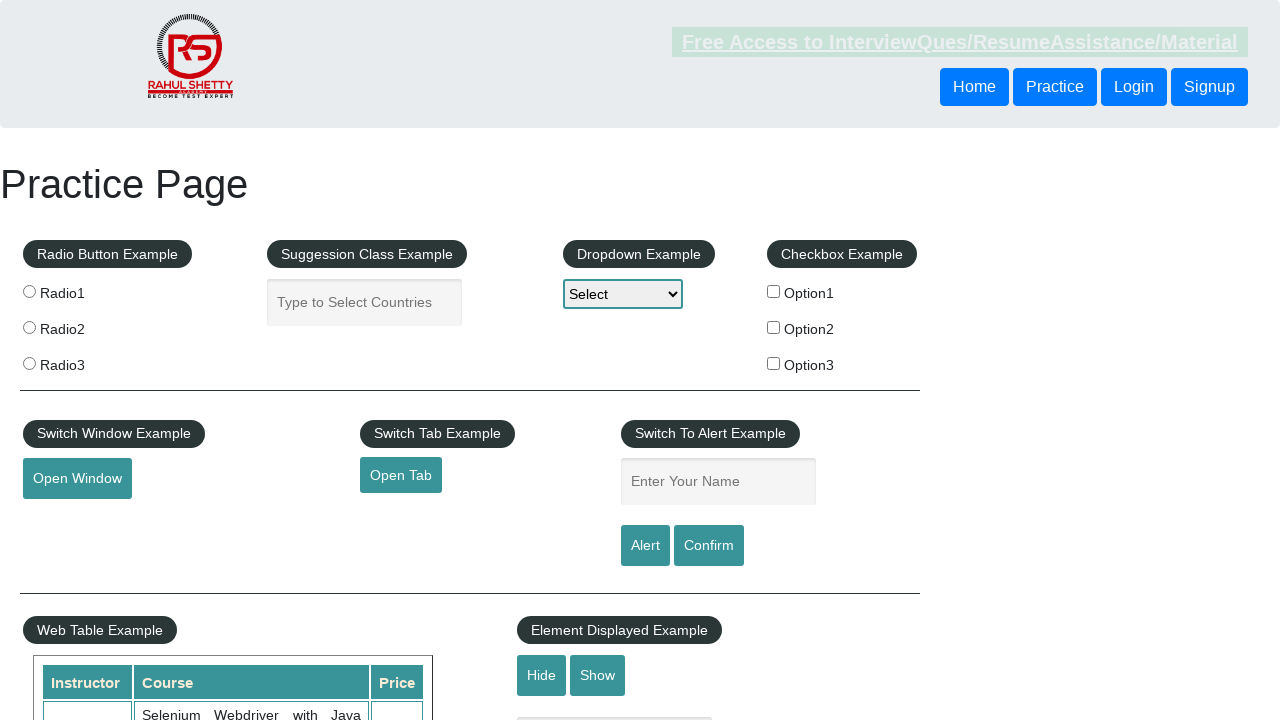